Tests keyboard actions by filling a form field, copying its value using keyboard shortcuts, and pasting it into another field

Starting URL: https://demoqa.com/text-box

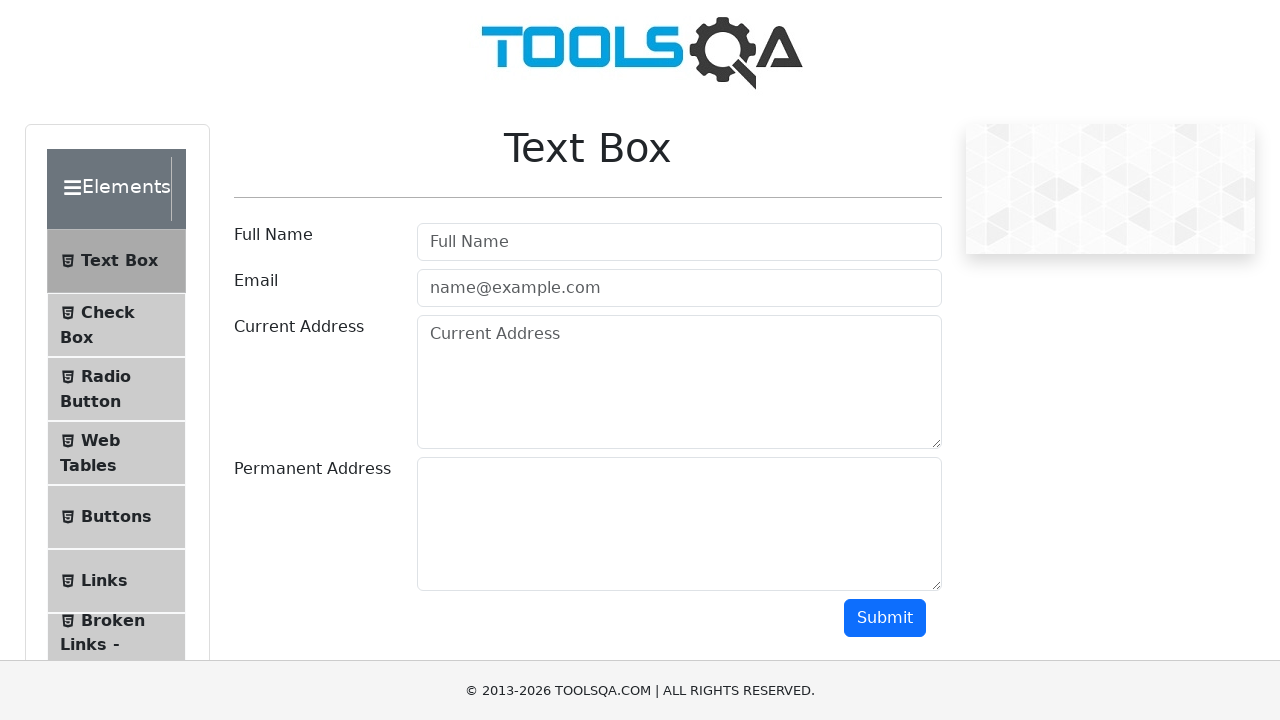

Filled full name field with 'Ramachandra' on #userName
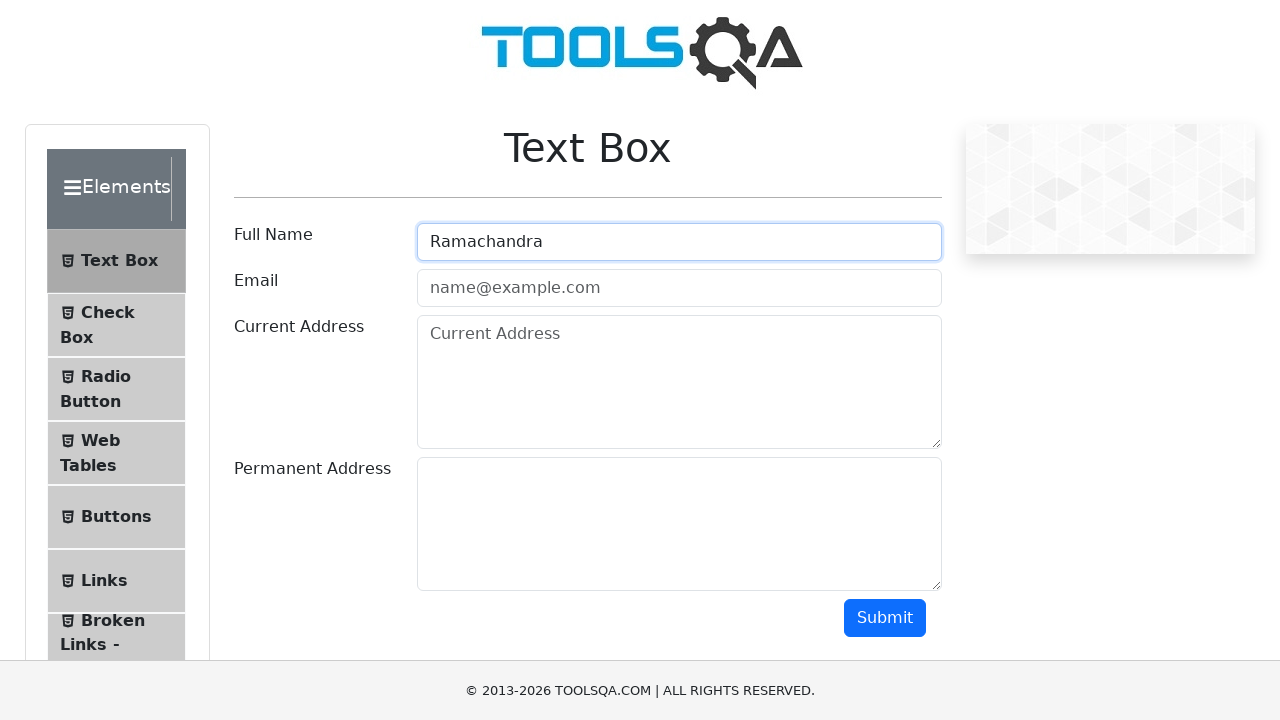

Selected all text in full name field using Ctrl+A on #userName
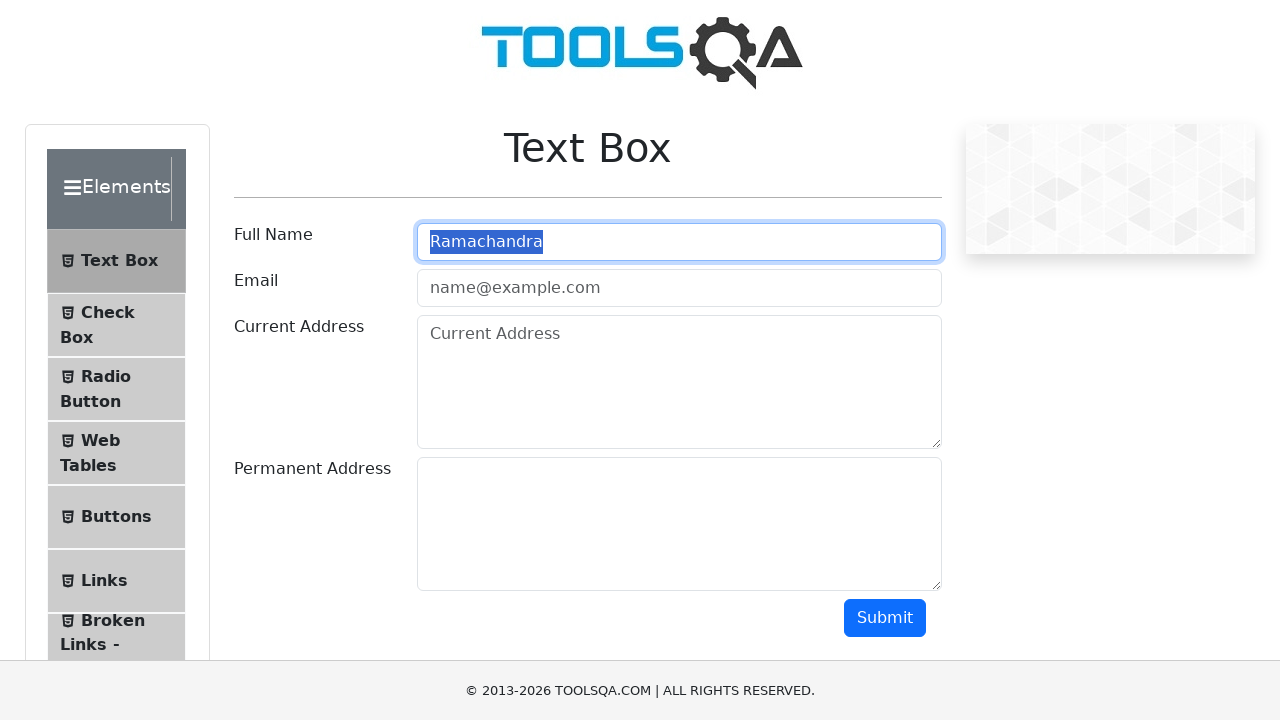

Copied selected text from full name field using Ctrl+C on #userName
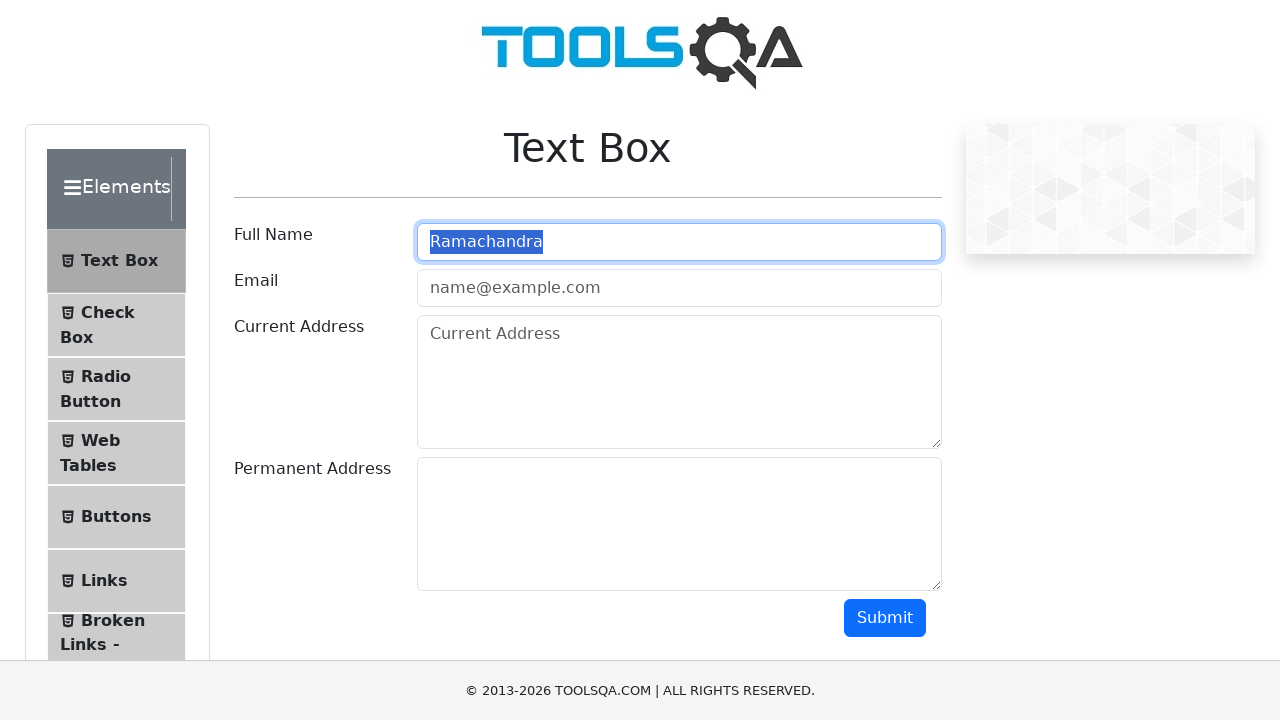

Pressed Tab to move to email field on #userName
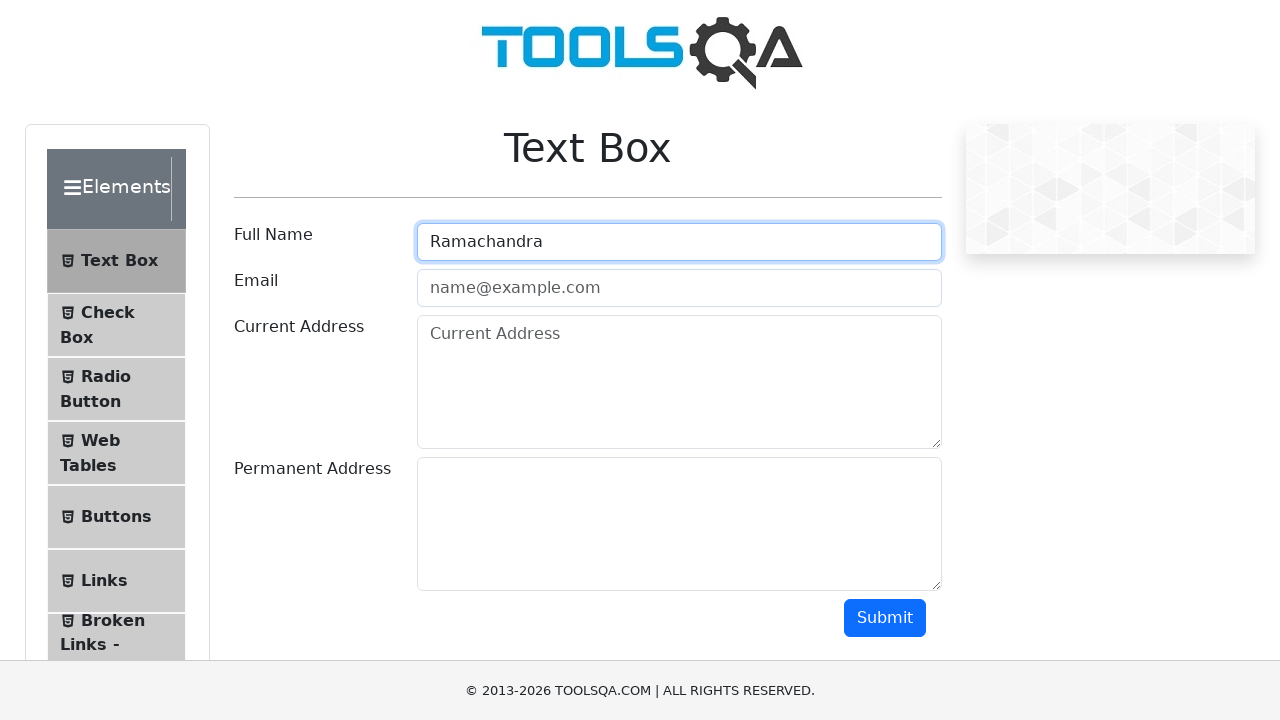

Pasted copied text into email field using Ctrl+V on #userEmail
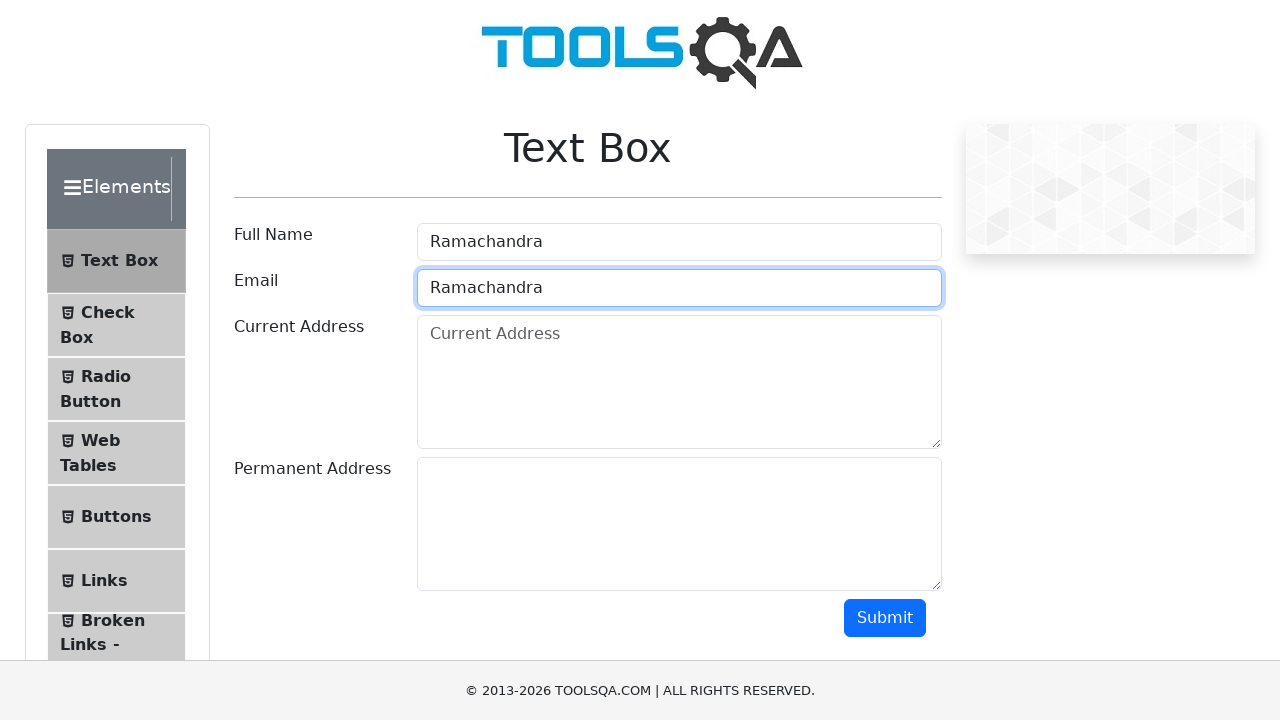

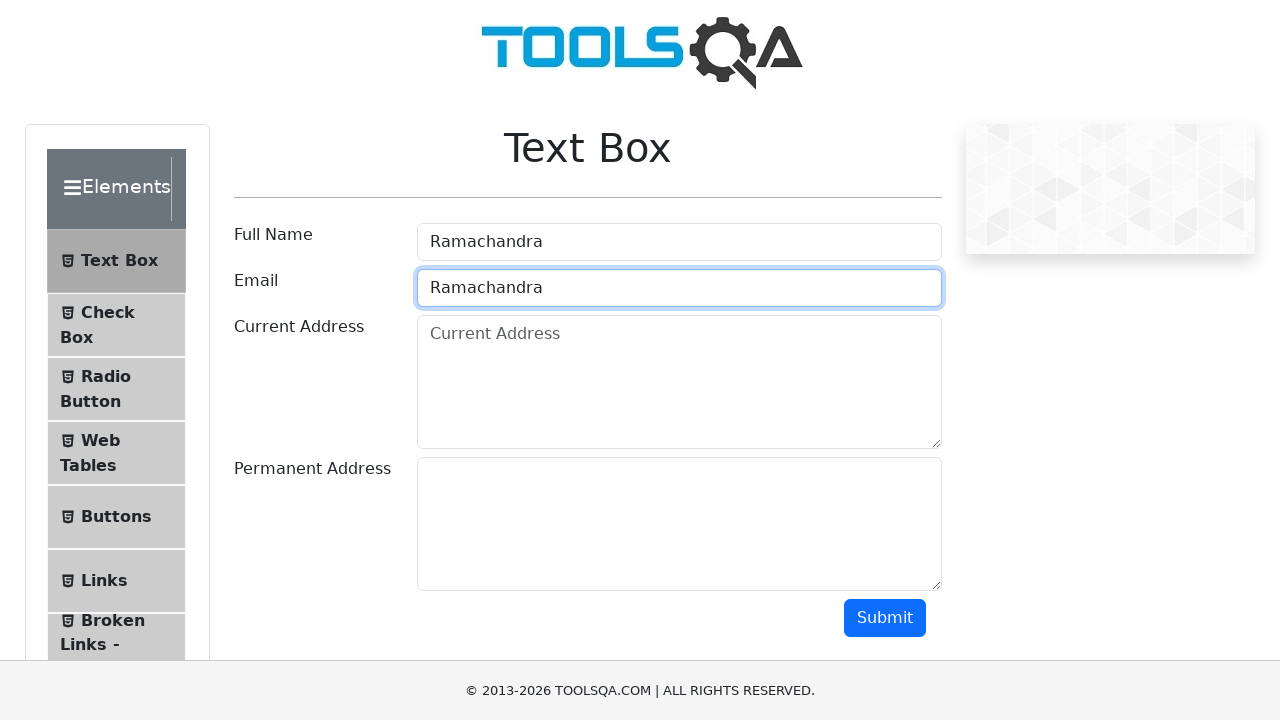